Tests autocomplete functionality by typing a letter, navigating through dropdown suggestions with arrow keys, and selecting an option

Starting URL: https://demoqa.com/auto-complete

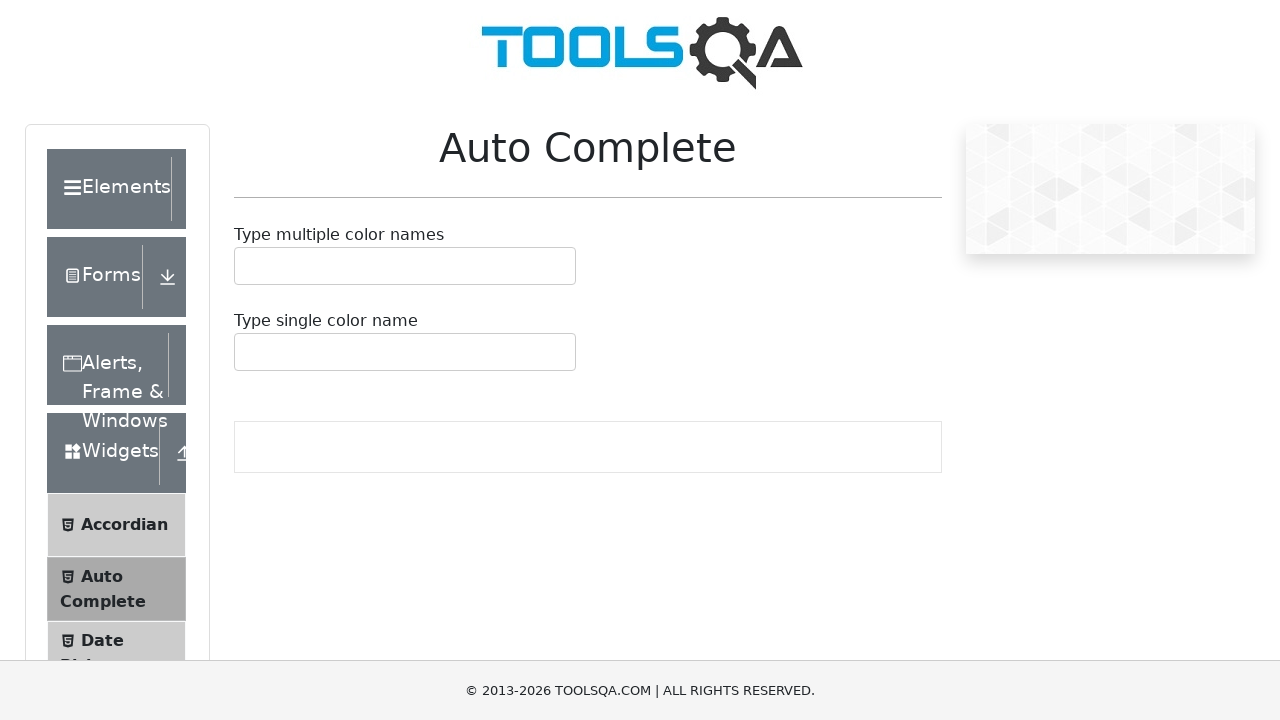

Clicked on autocomplete input field at (247, 352) on #autoCompleteSingleInput
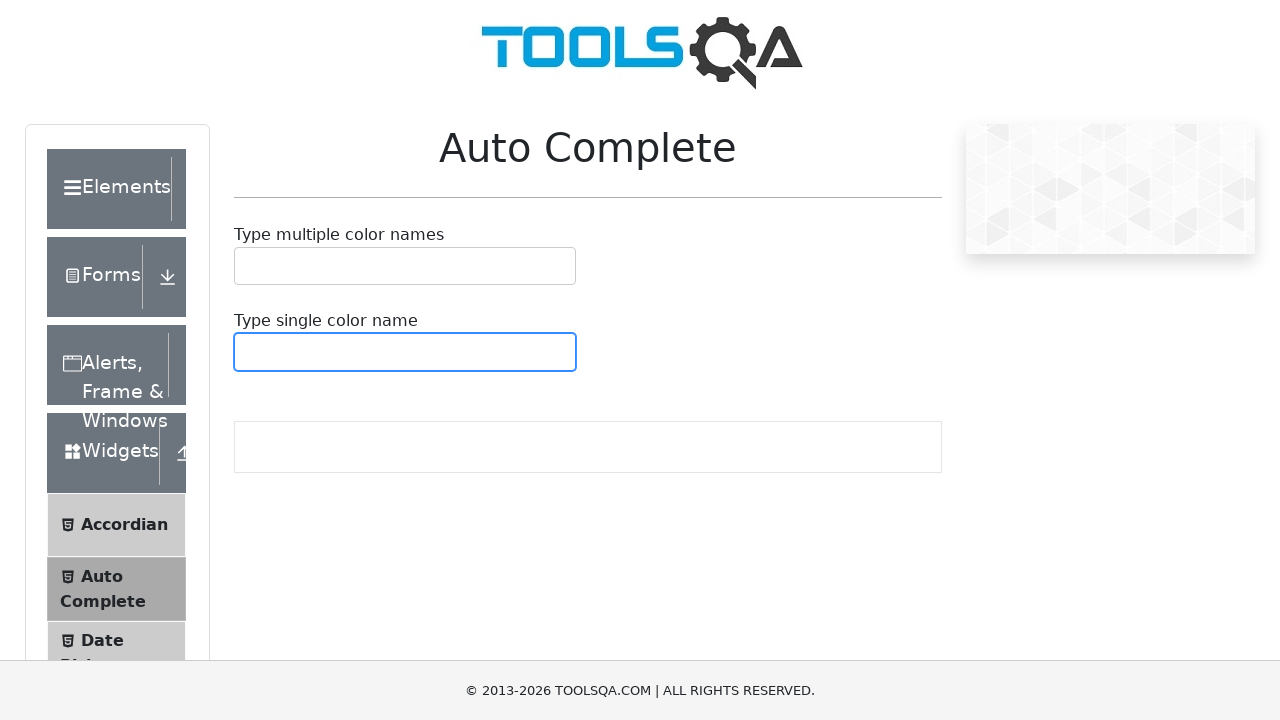

Typed 'b' in autocomplete field to trigger suggestions on #autoCompleteSingleInput
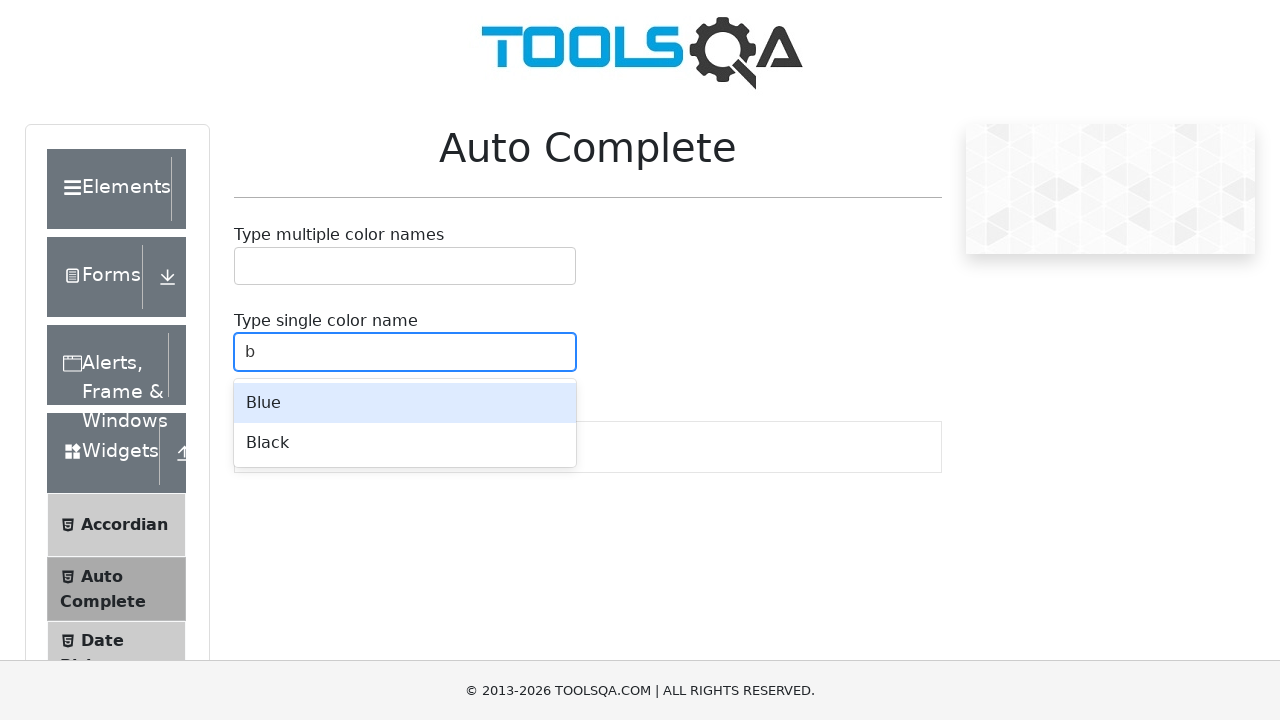

Waited for autocomplete dropdown to appear
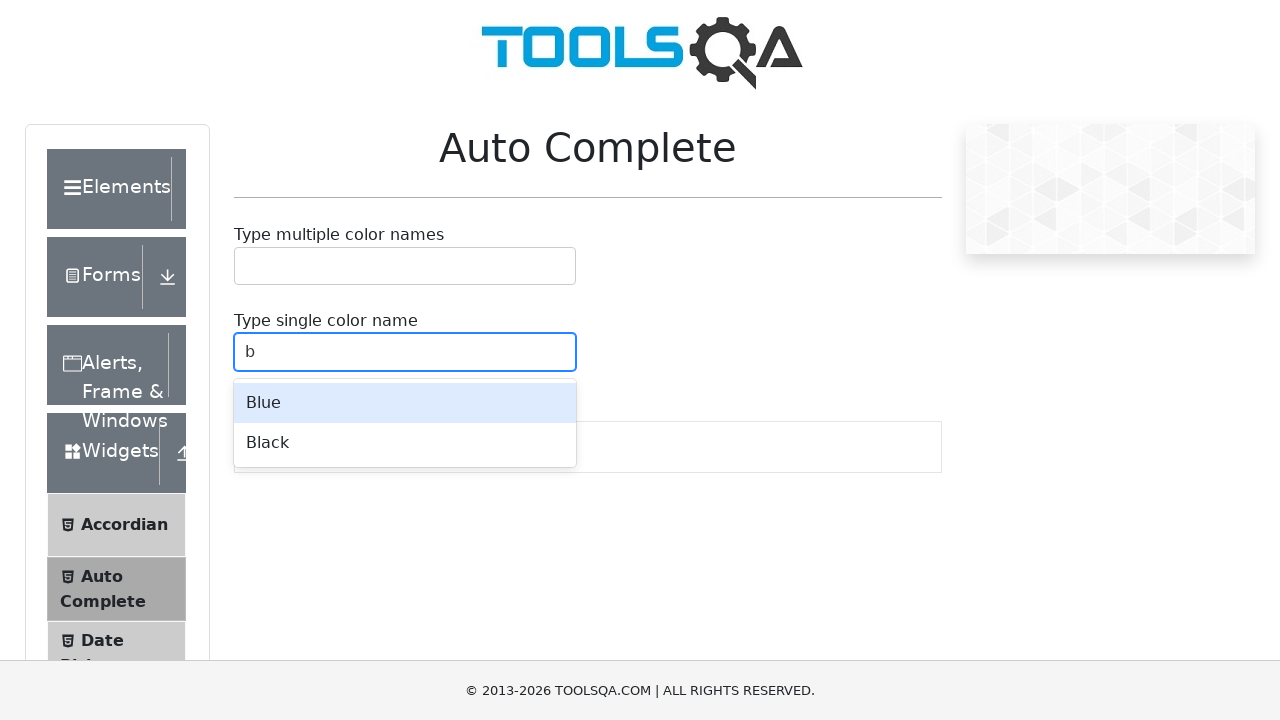

Pressed ArrowDown to navigate through dropdown suggestions
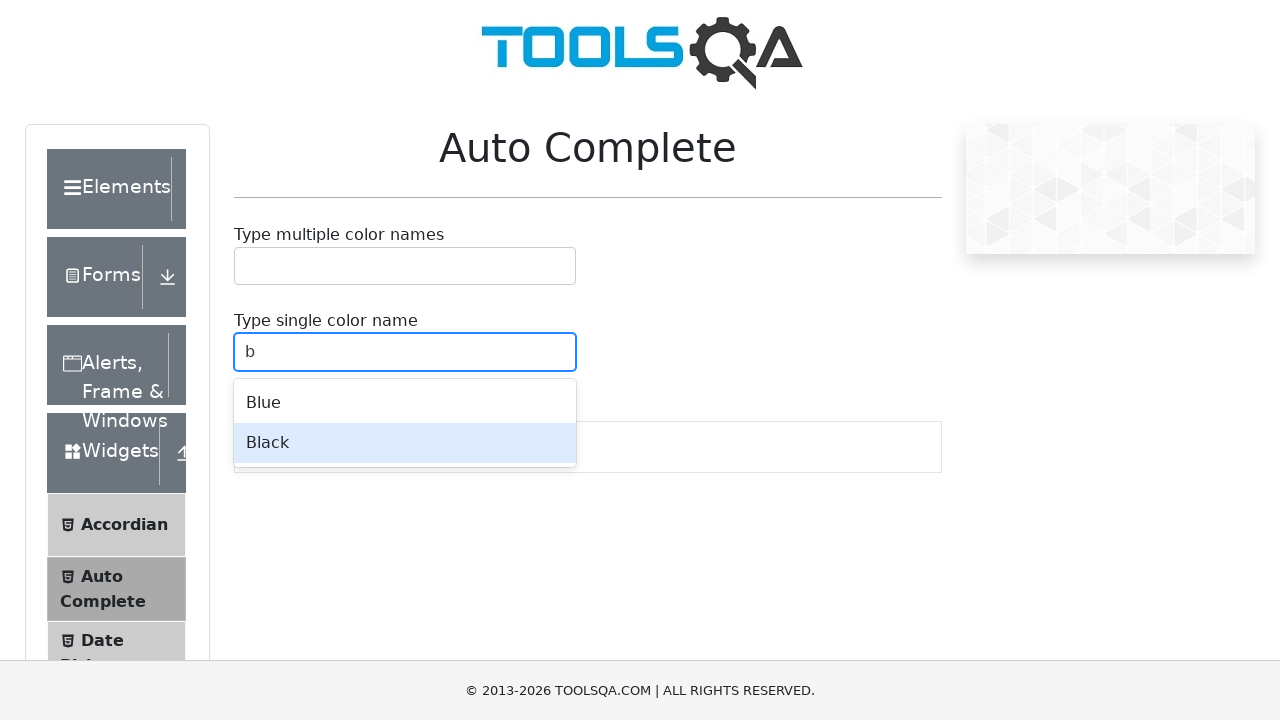

Pressed Enter to select the highlighted autocomplete option
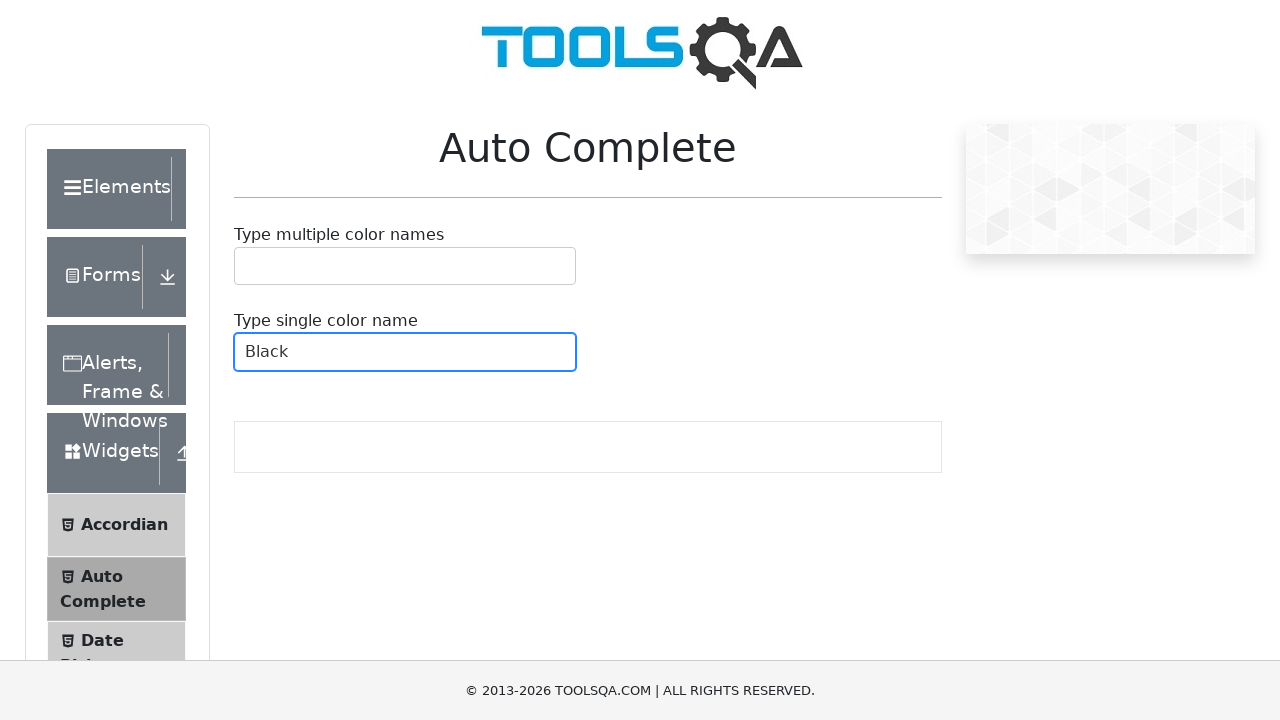

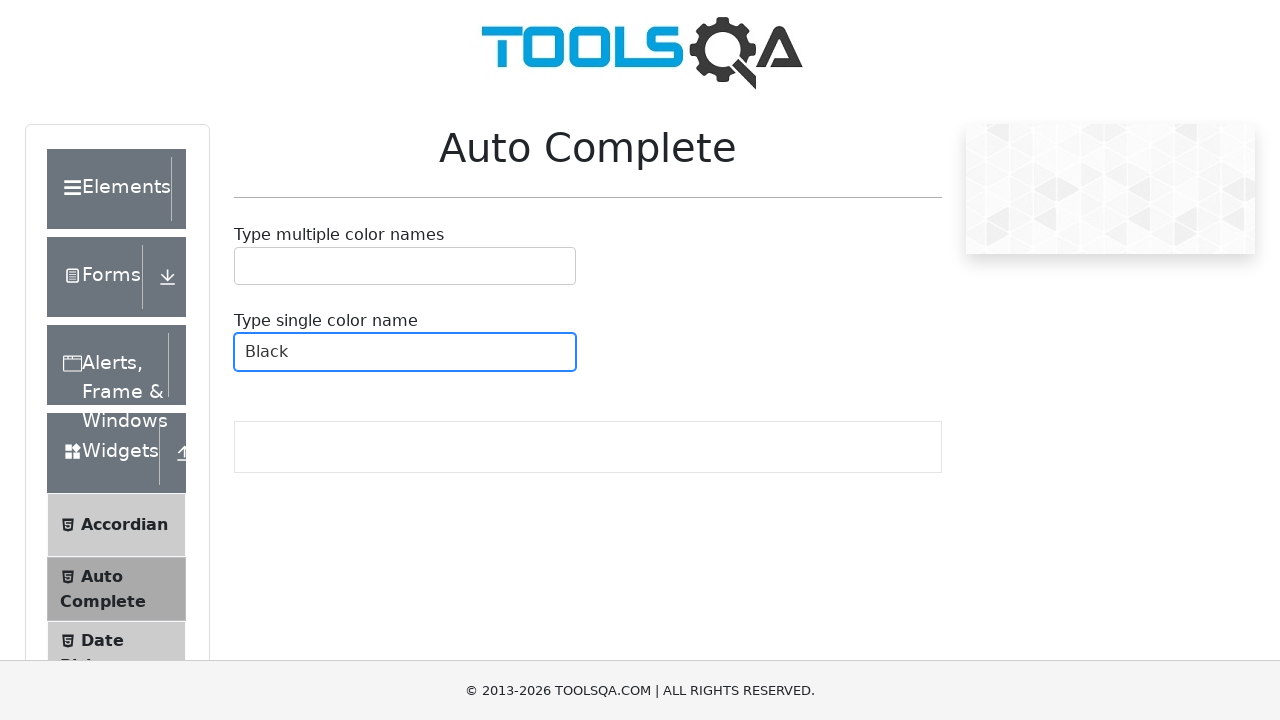